Tests that the world clock web table is present and properly structured by verifying table cells exist in the expected location

Starting URL: https://www.timeanddate.com/worldclock/

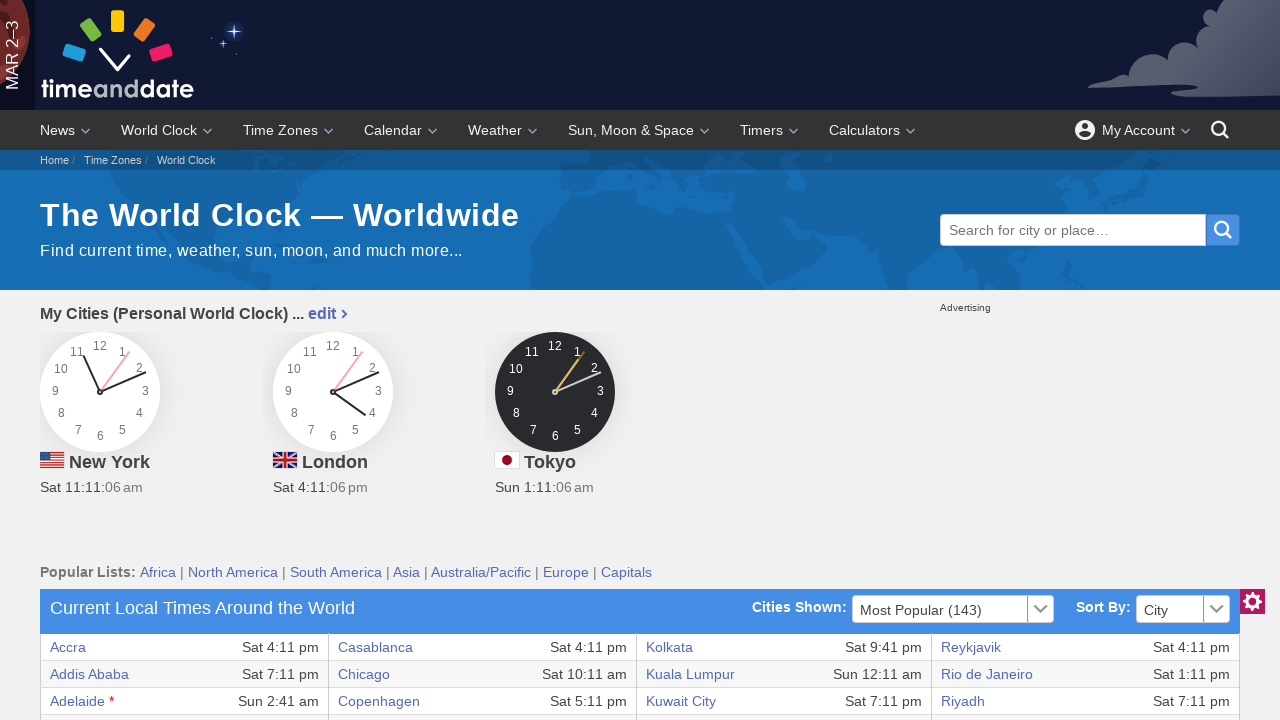

World clock table loaded on timeanddate.com
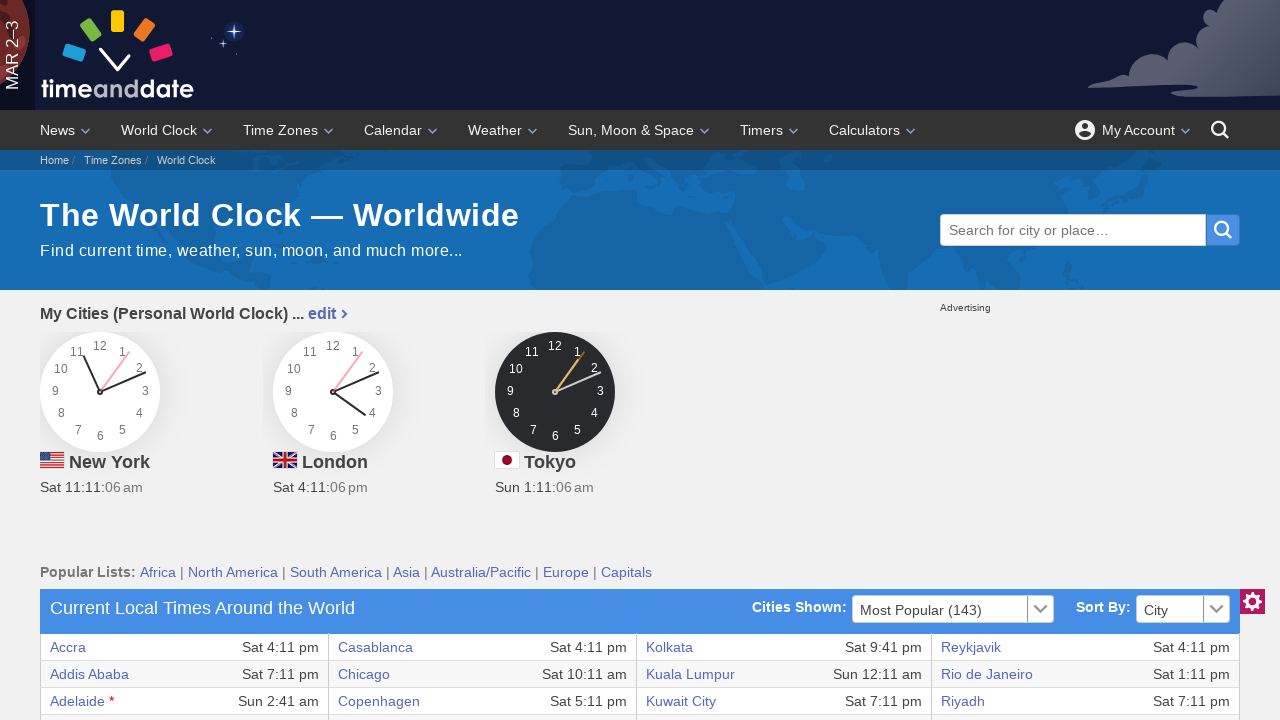

Table body rows are present in the DOM
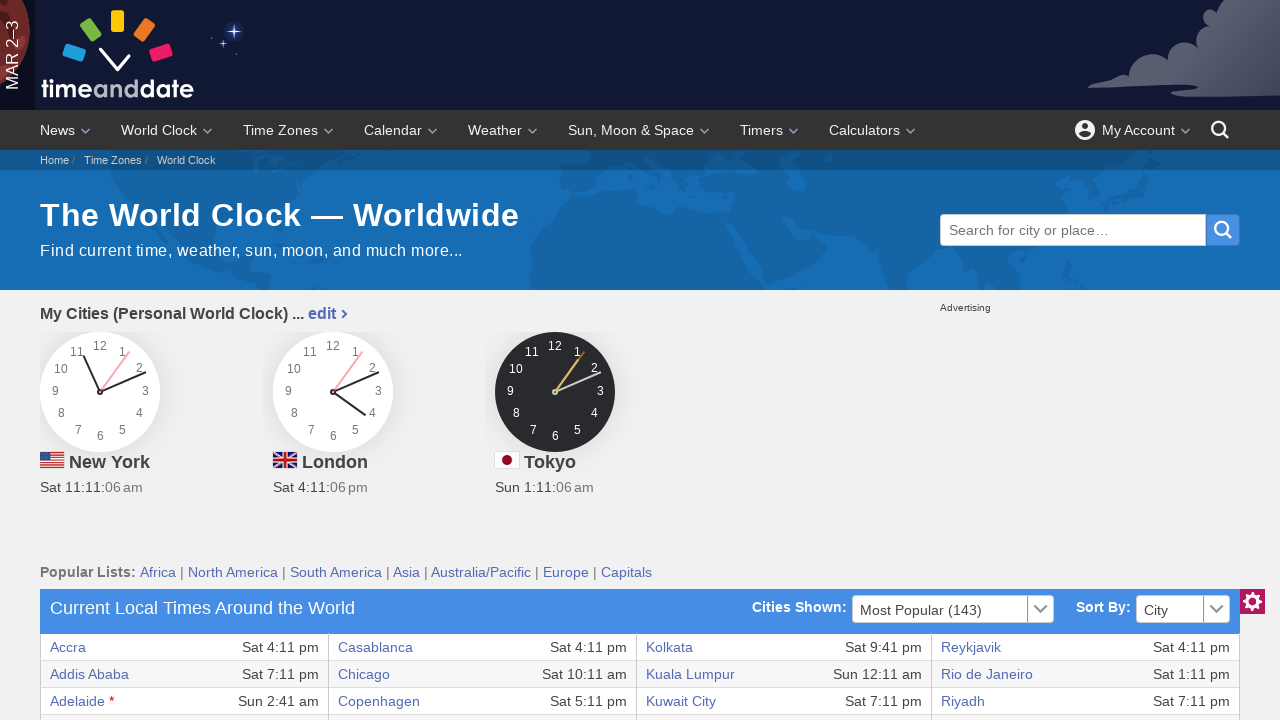

First cell in the table (first row, first column) is visible
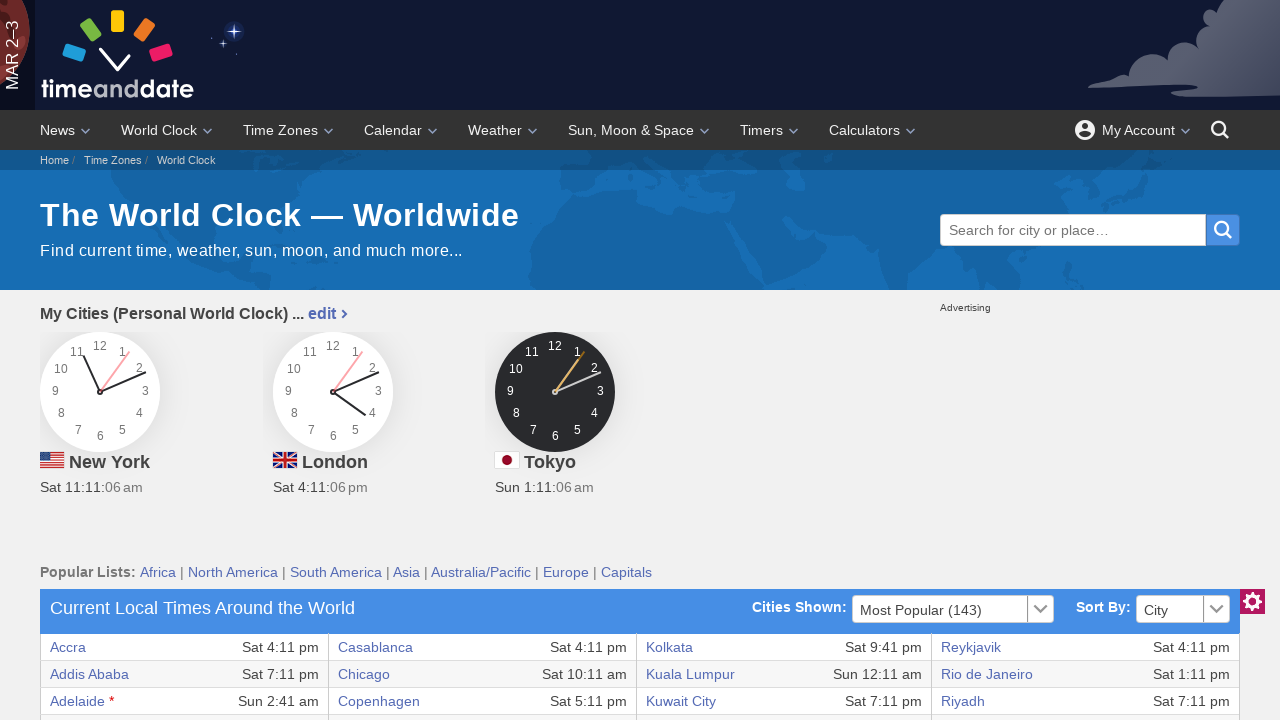

First table row is ready, confirming table structure is properly populated
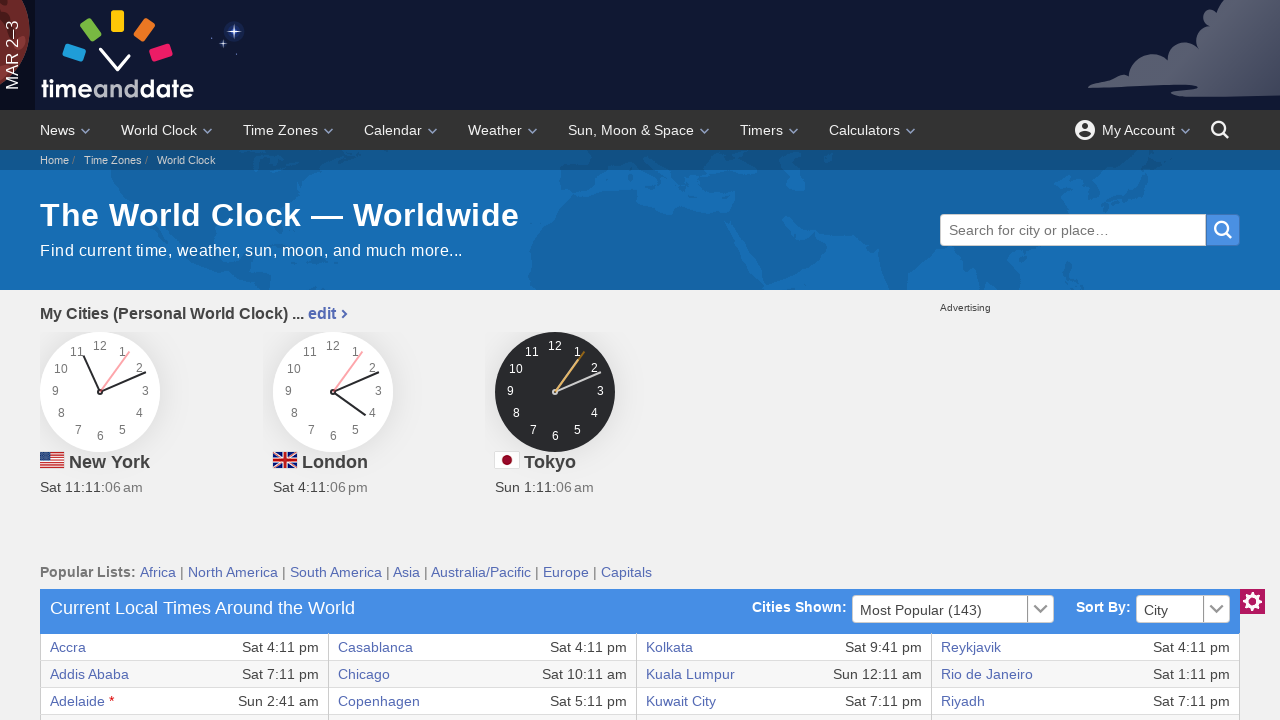

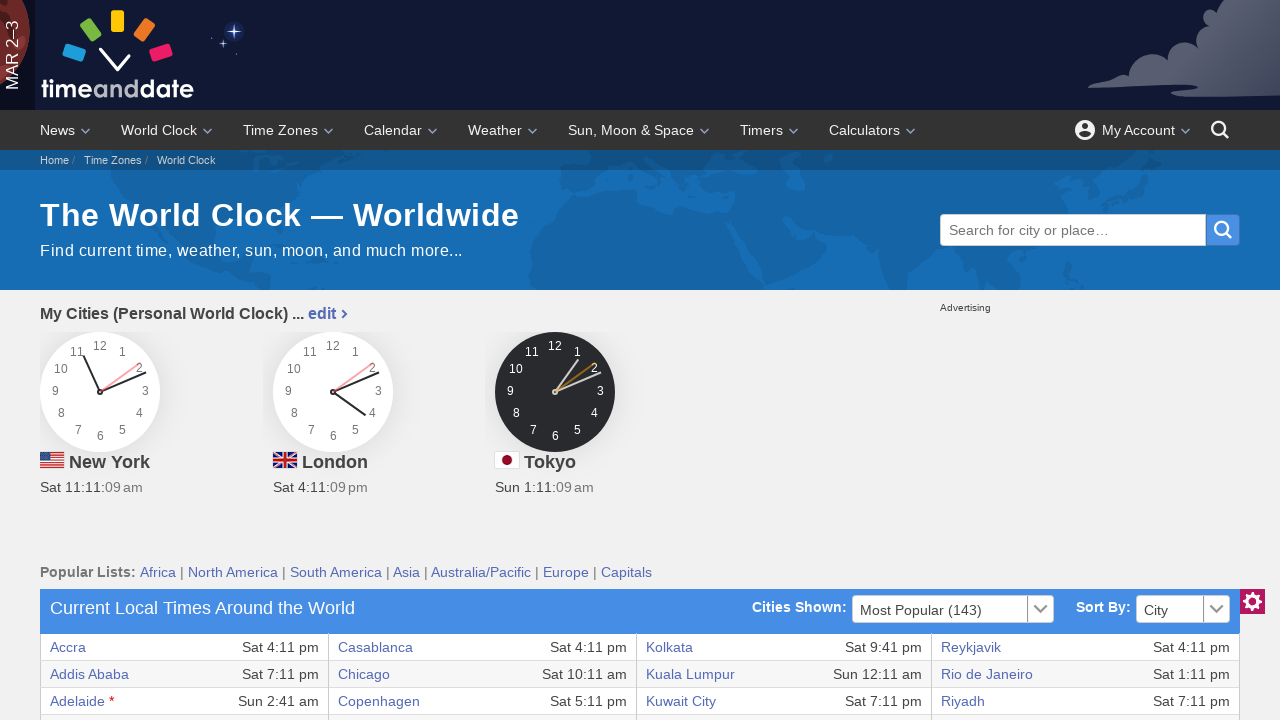